Tests a booking form by waiting for a specific price to appear, clicking book button, solving a math problem, and submitting the answer

Starting URL: http://suninjuly.github.io/explicit_wait2.html

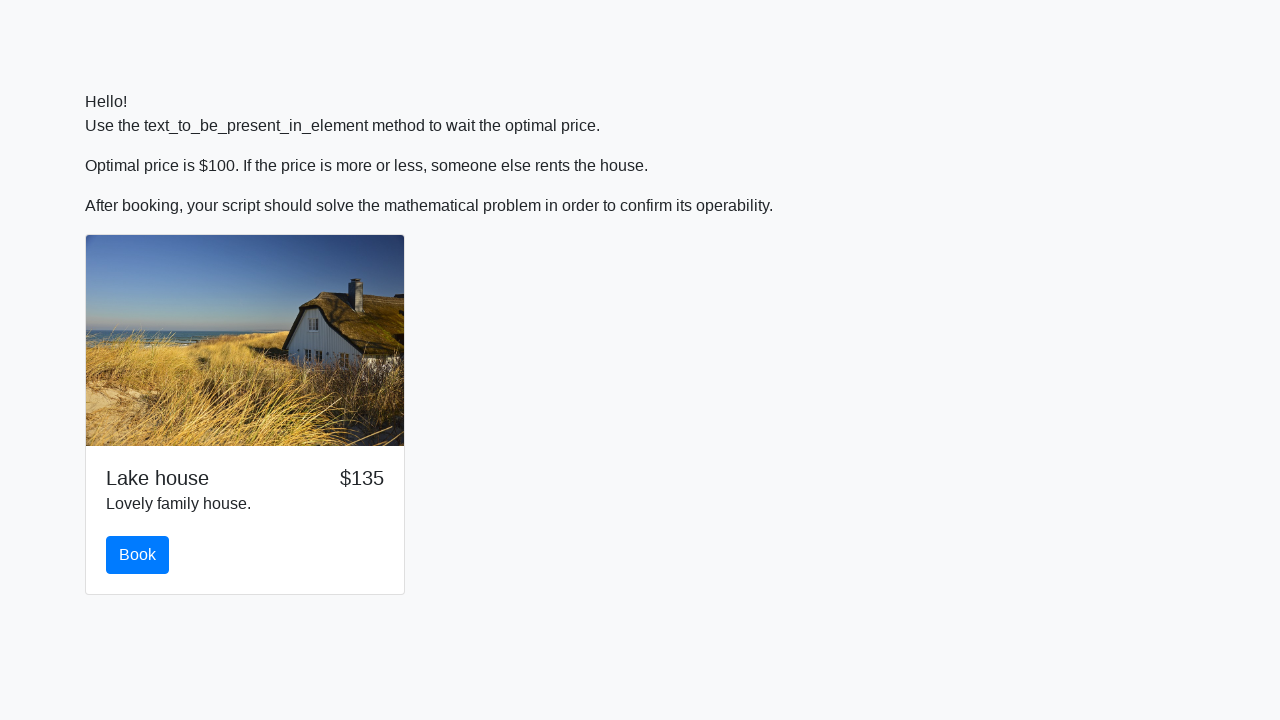

Waited for price to become $100
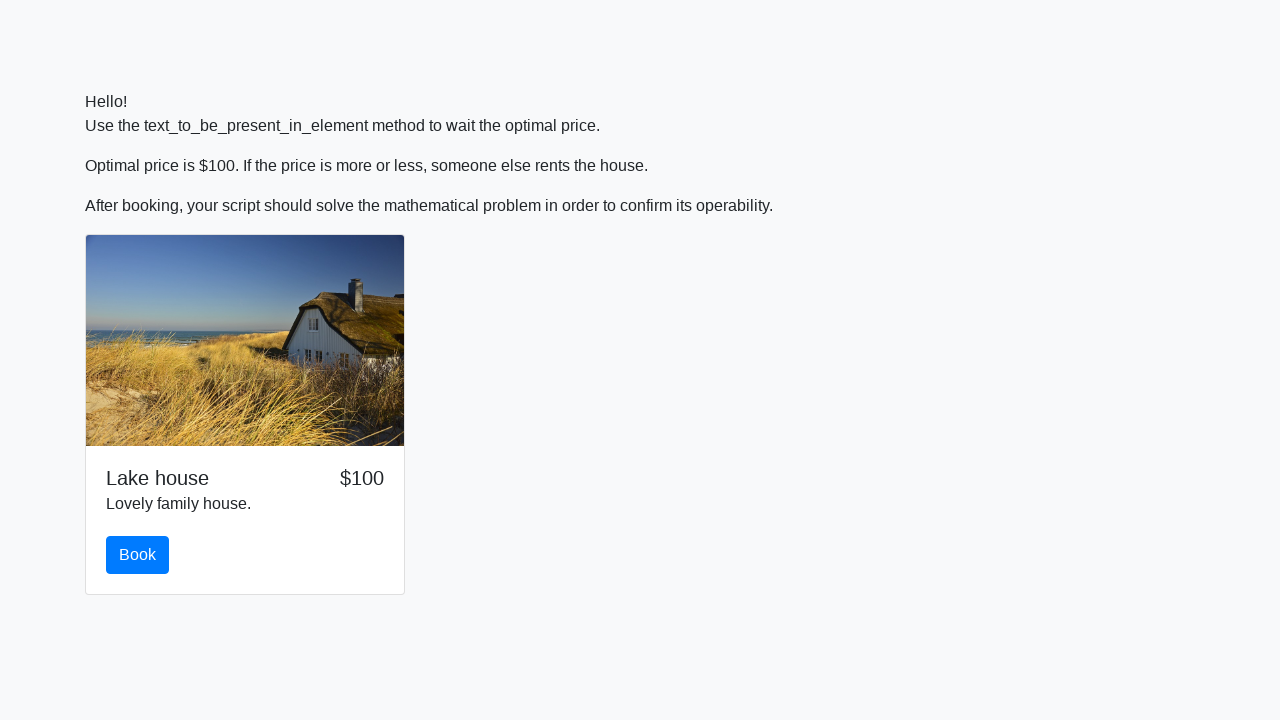

Clicked book button at (138, 555) on button.btn[id=book]
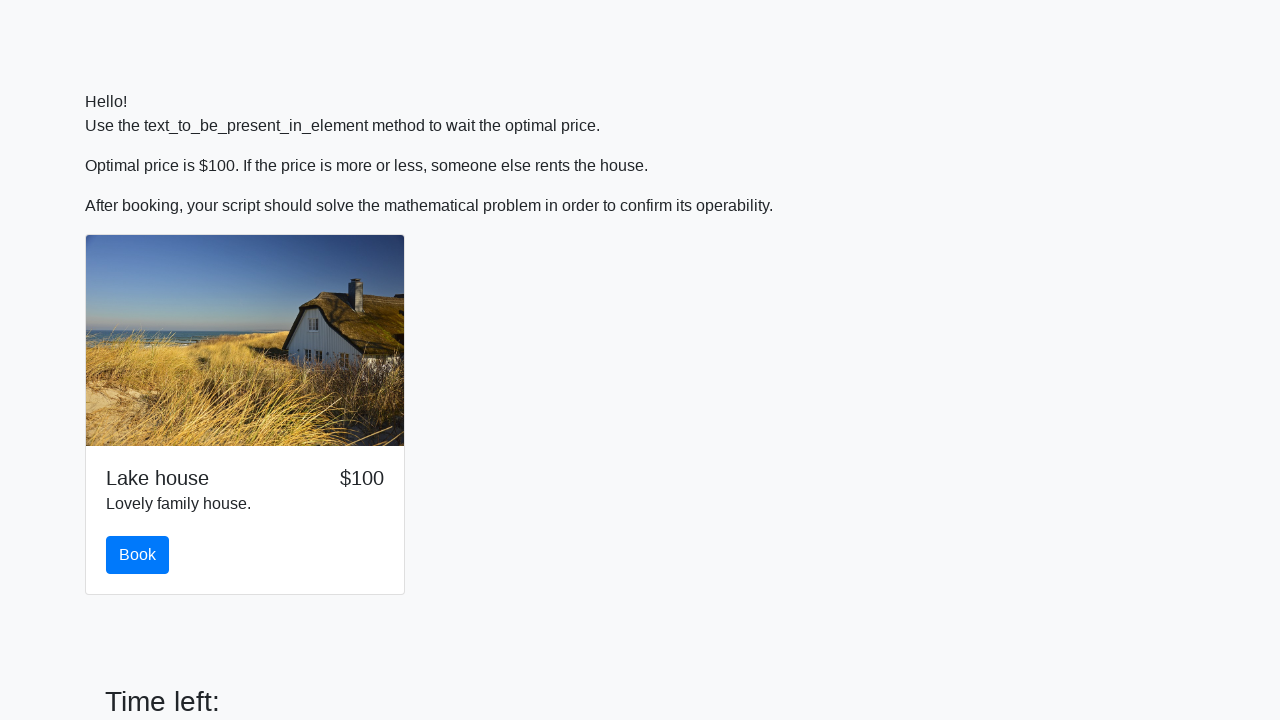

Retrieved value from input_value element
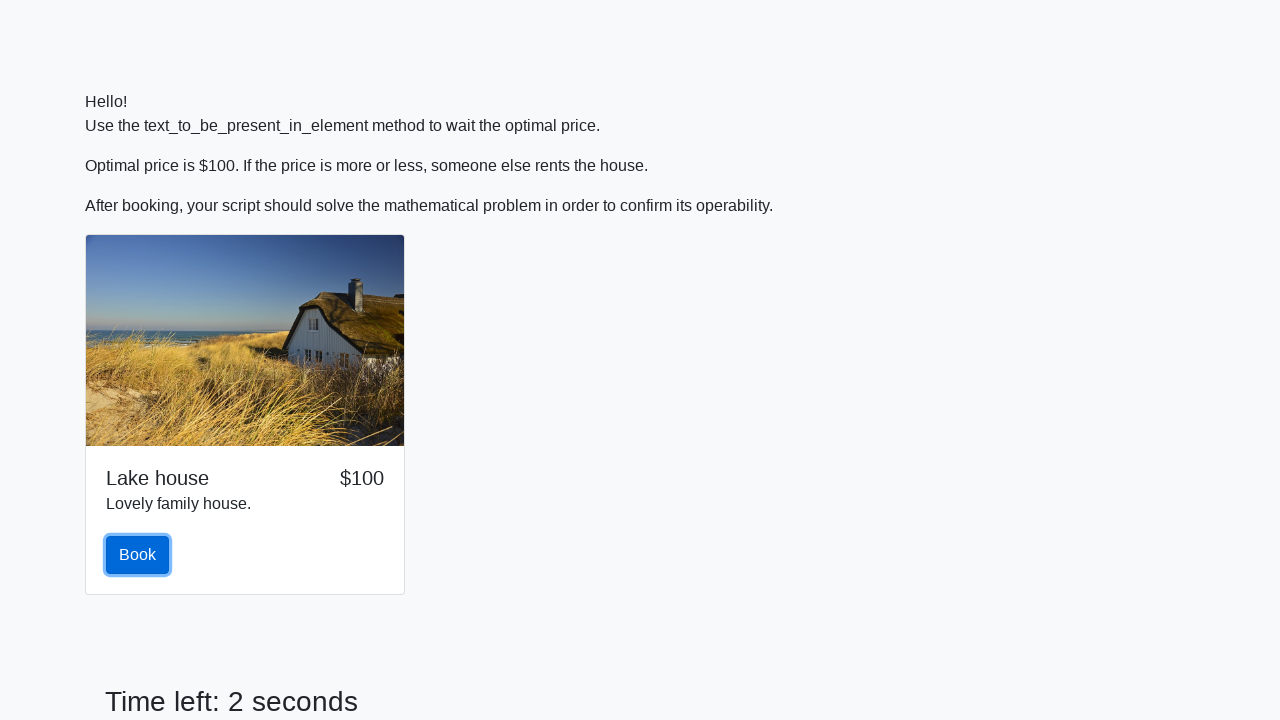

Converted value to float
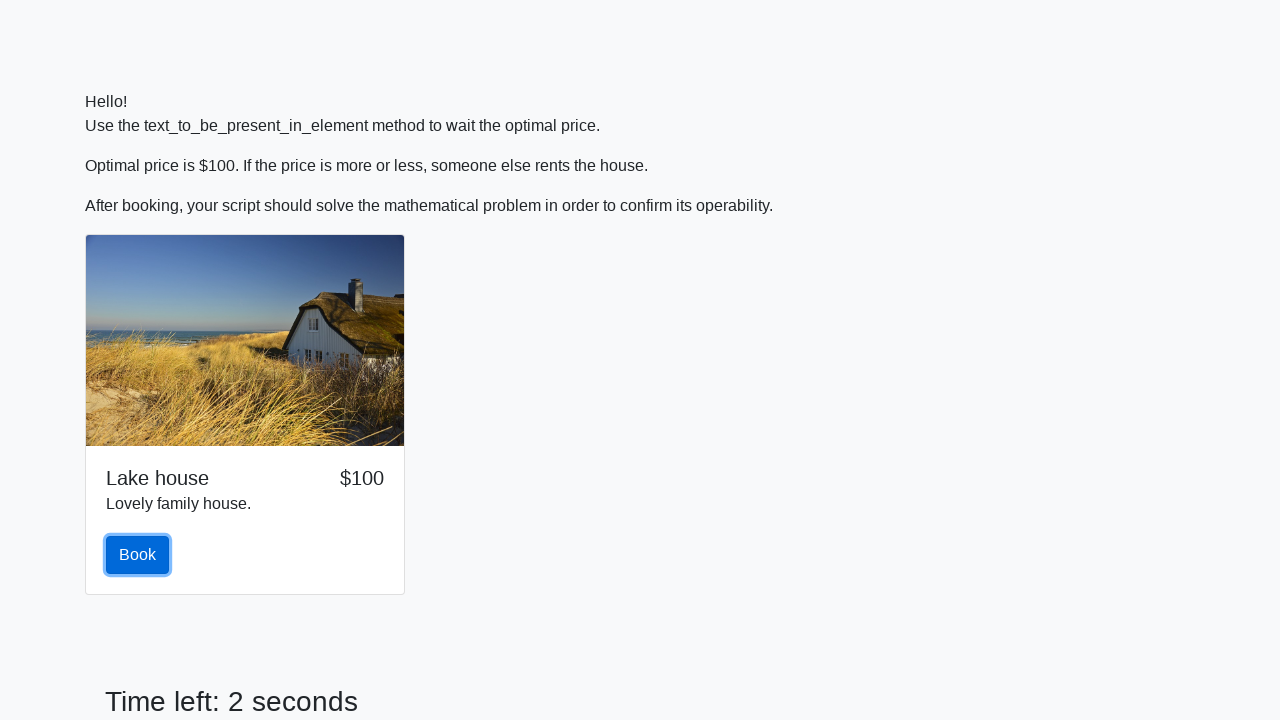

Calculated answer using math formula: log(abs(12*sin(x)))
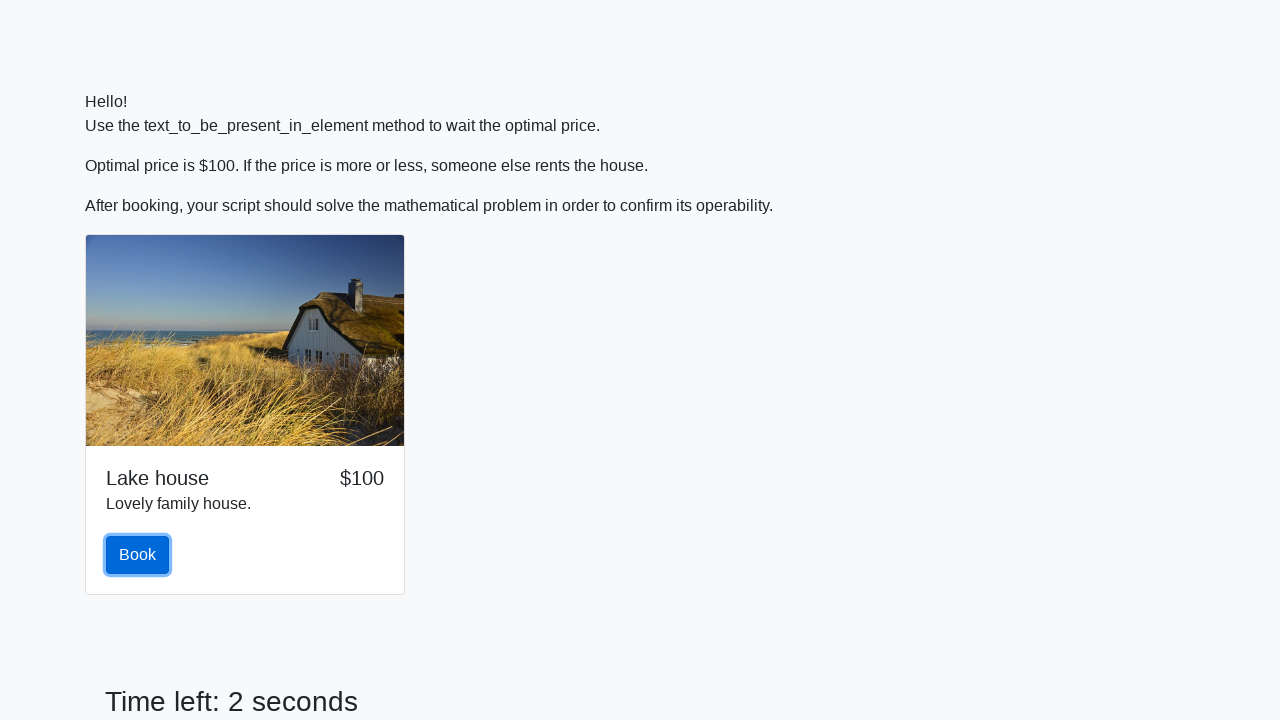

Filled answer field with calculated value on #answer
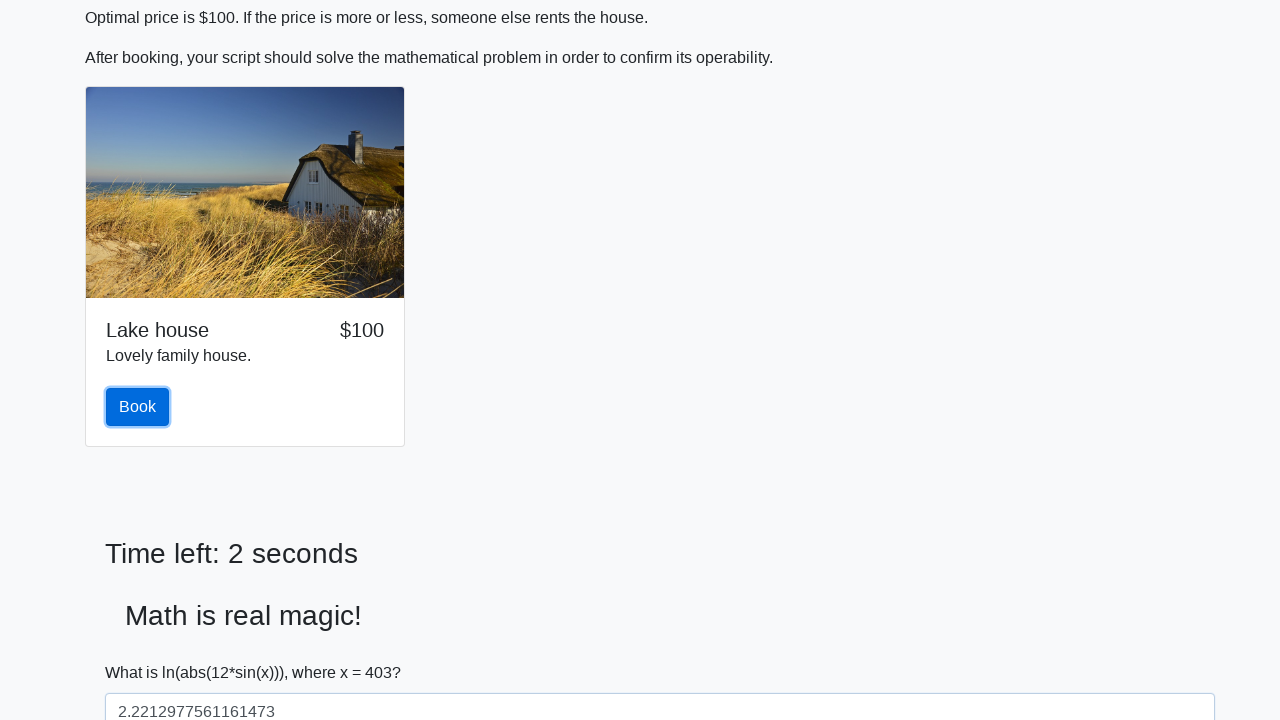

Clicked solve button to submit answer at (143, 651) on #solve
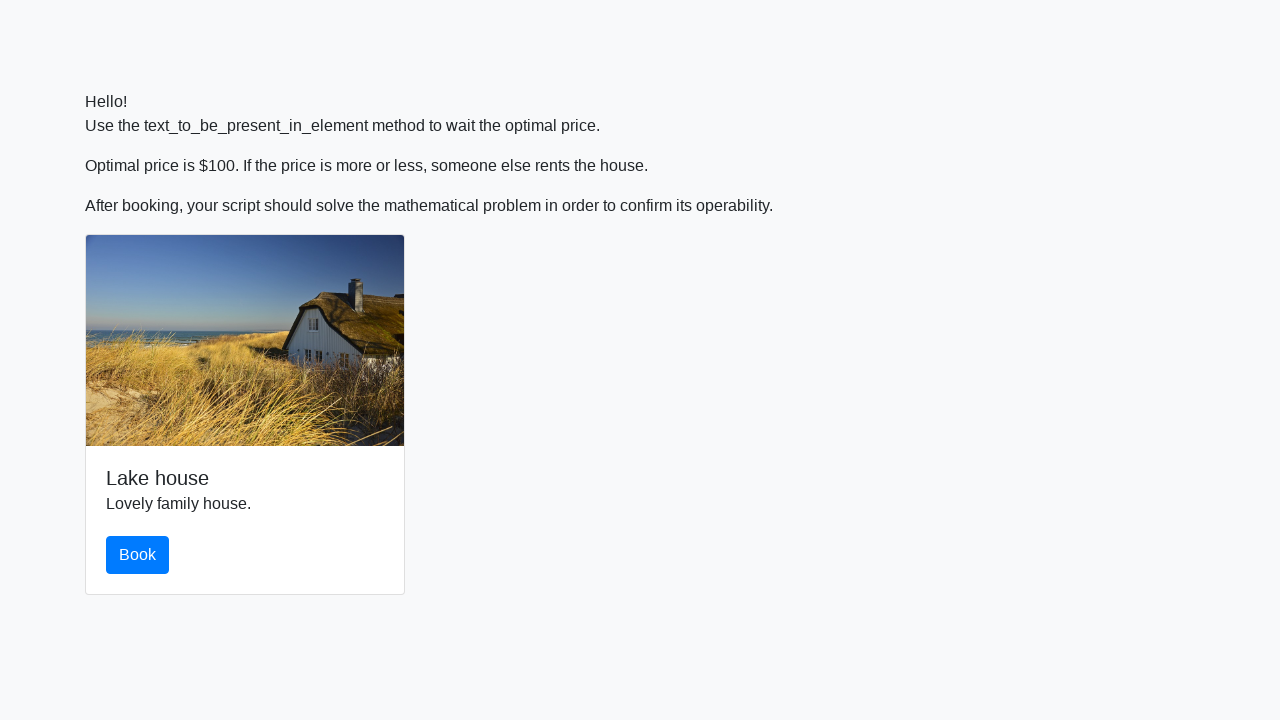

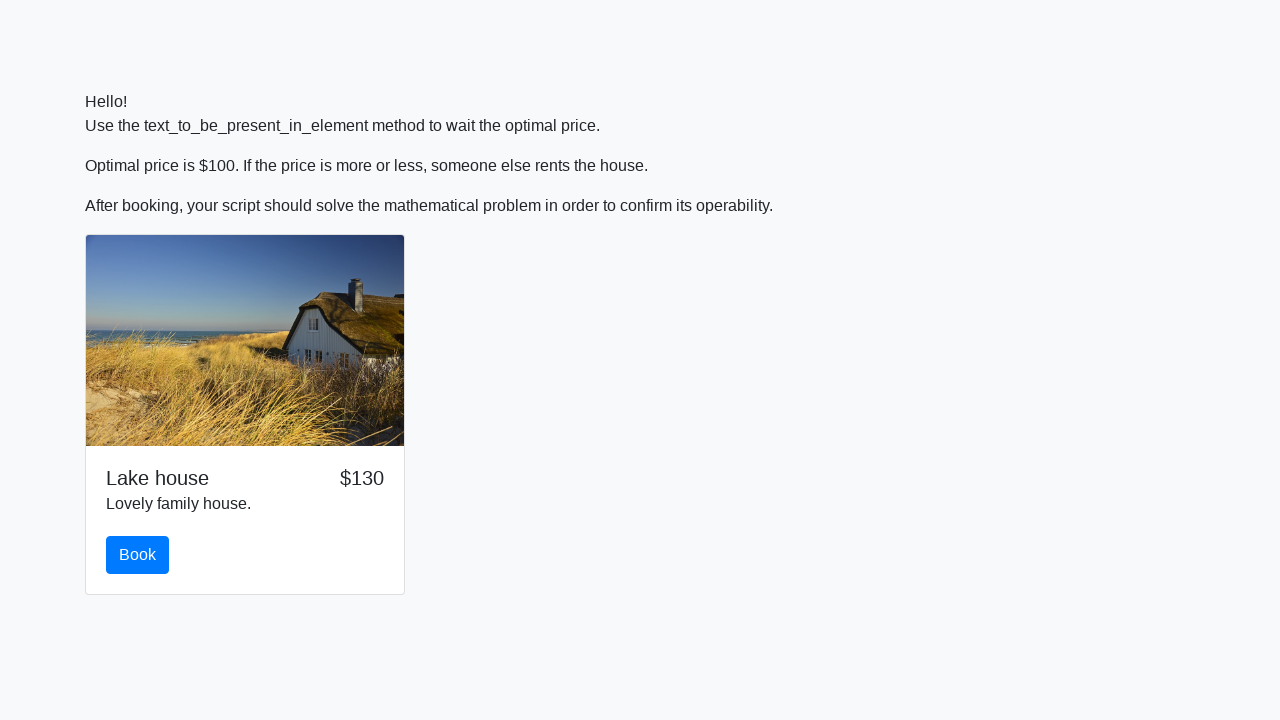